Navigates to YouTube and verifies the page title matches "YouTube"

Starting URL: https://youtube.com

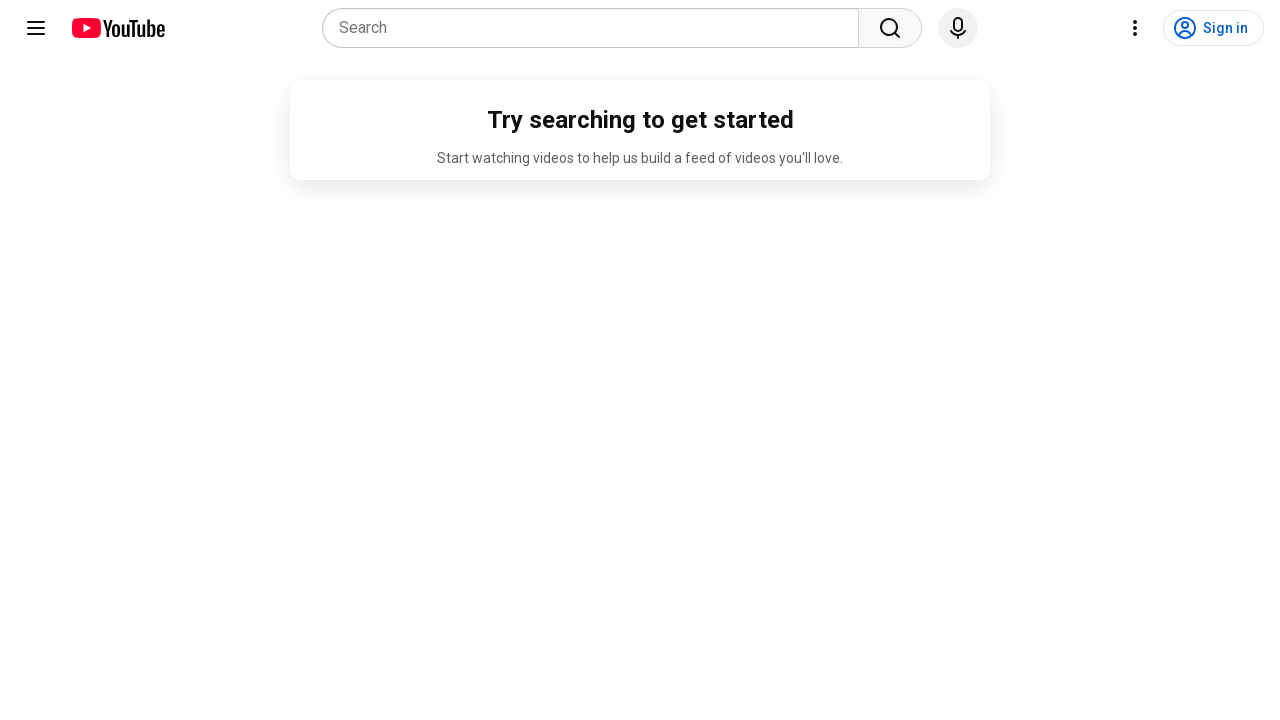

Navigated to https://youtube.com
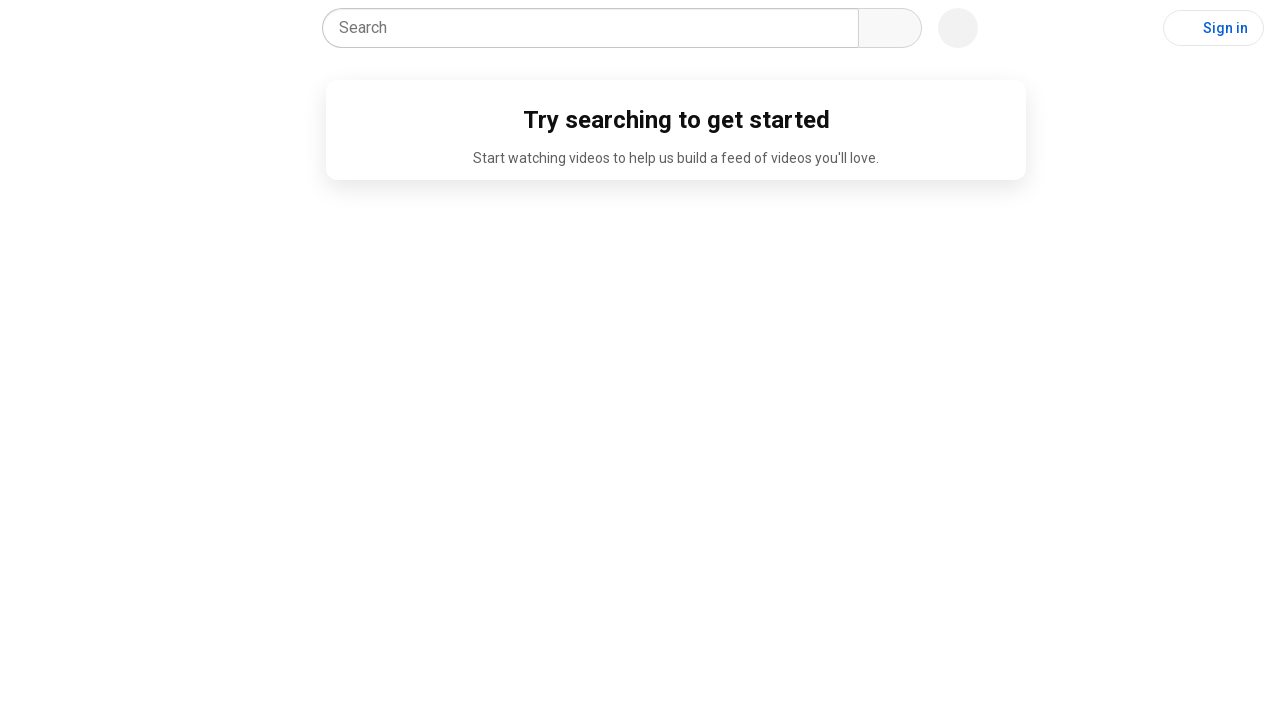

Retrieved page title
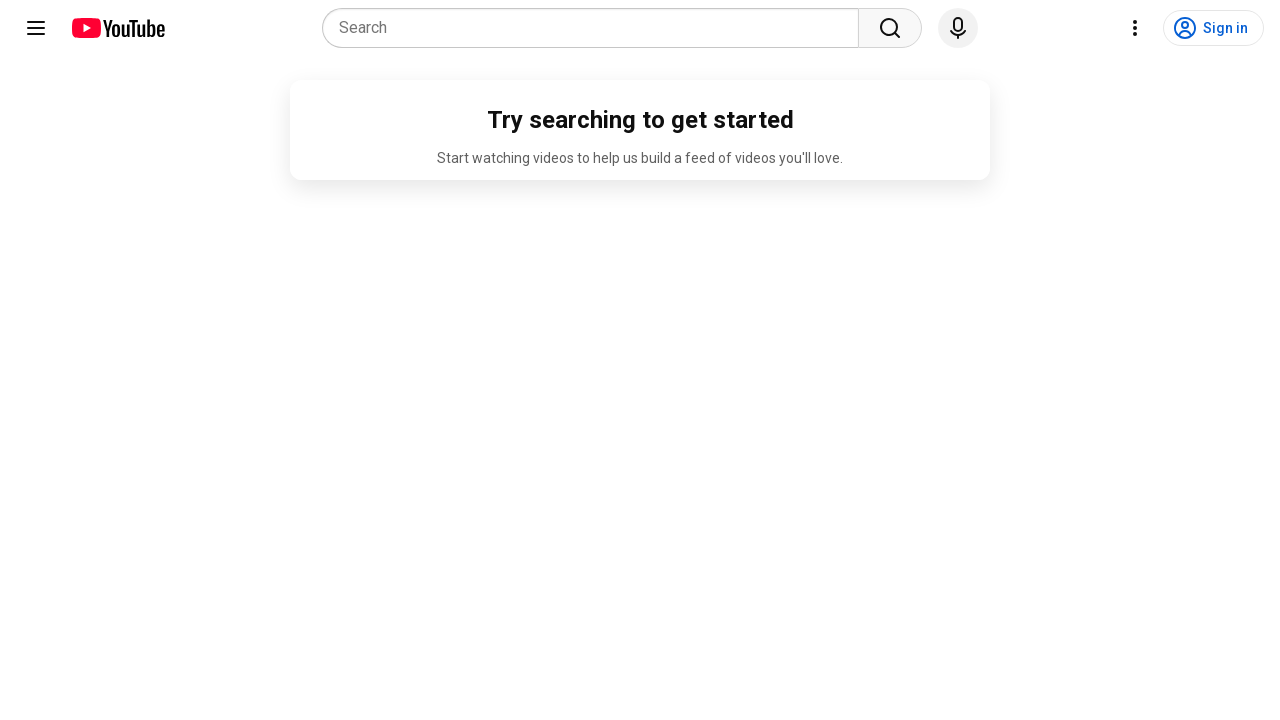

Verified page title matches 'YouTube'
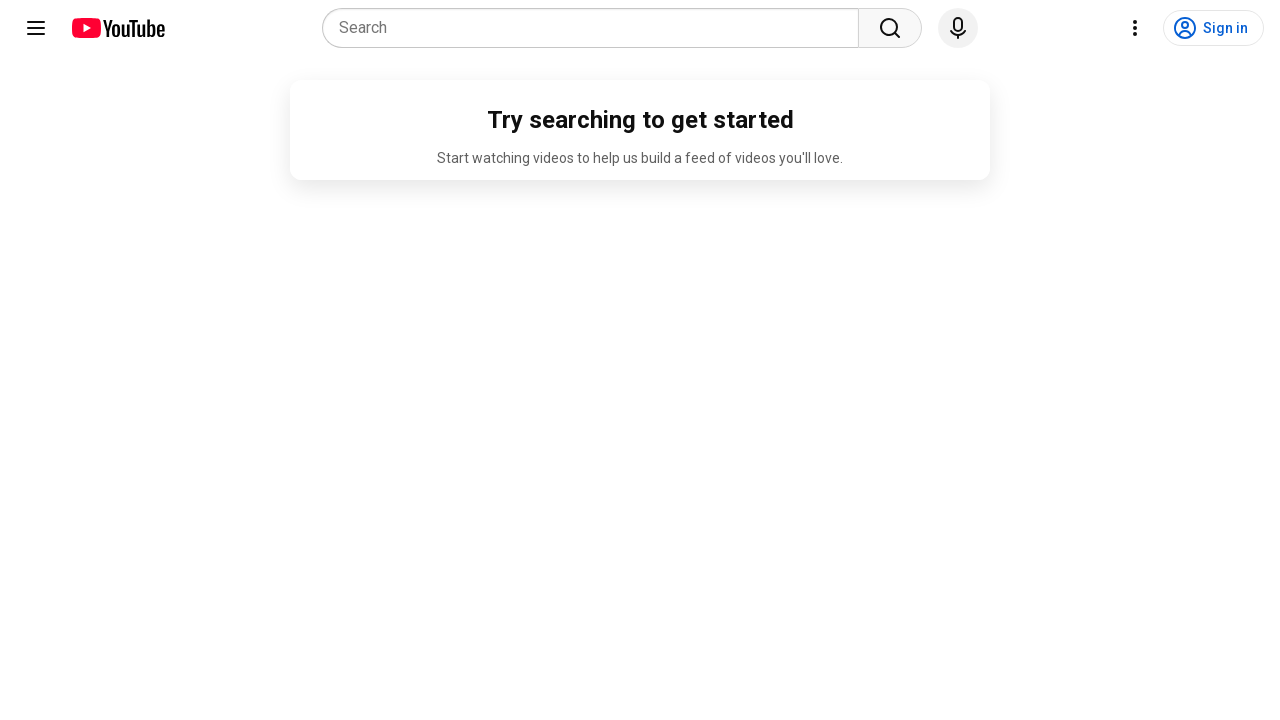

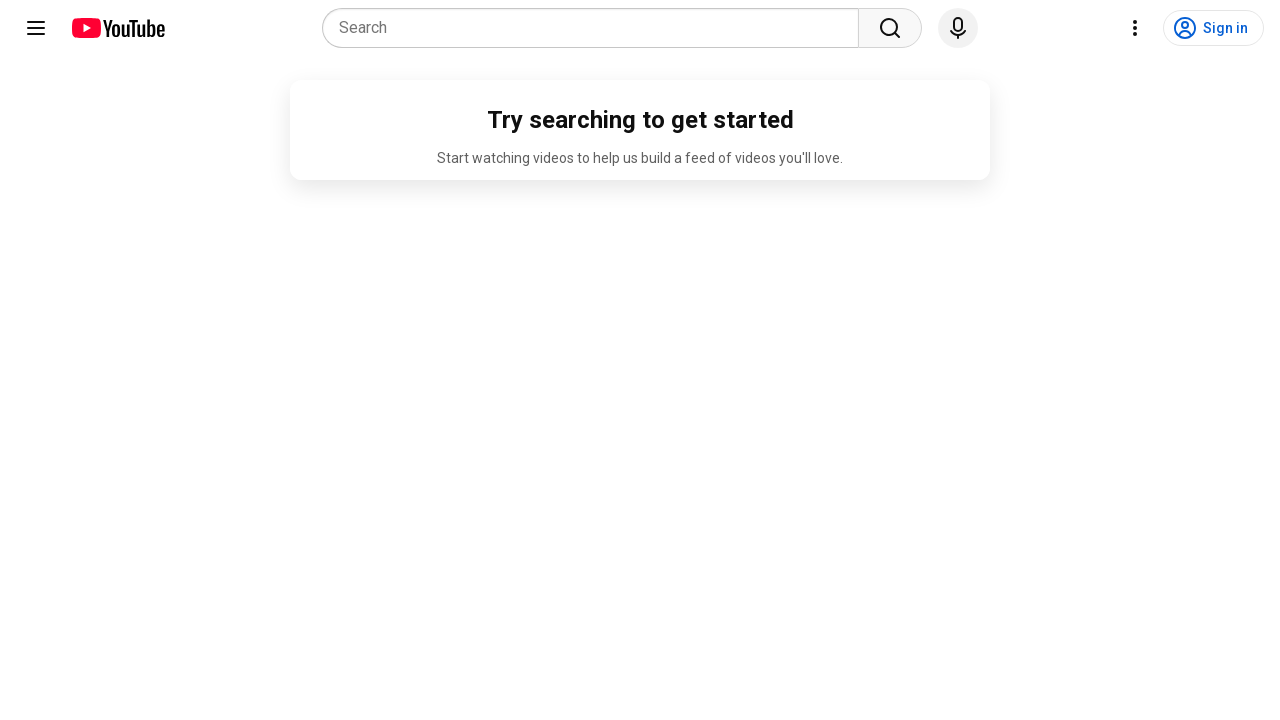